Tests a registration form by filling in personal details, selecting dropdown options, uploading a file, and submitting the form

Starting URL: https://grotechminds.com/registration/

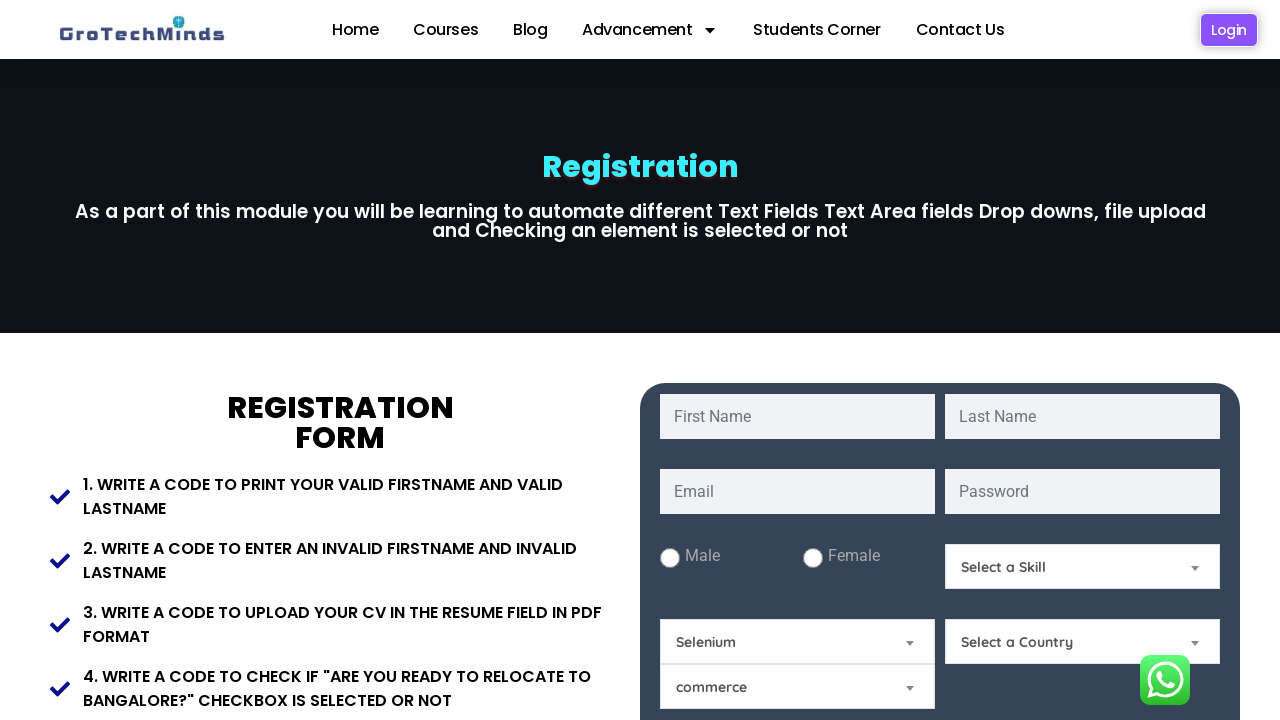

Filled first name field with 'Puja' on #fname
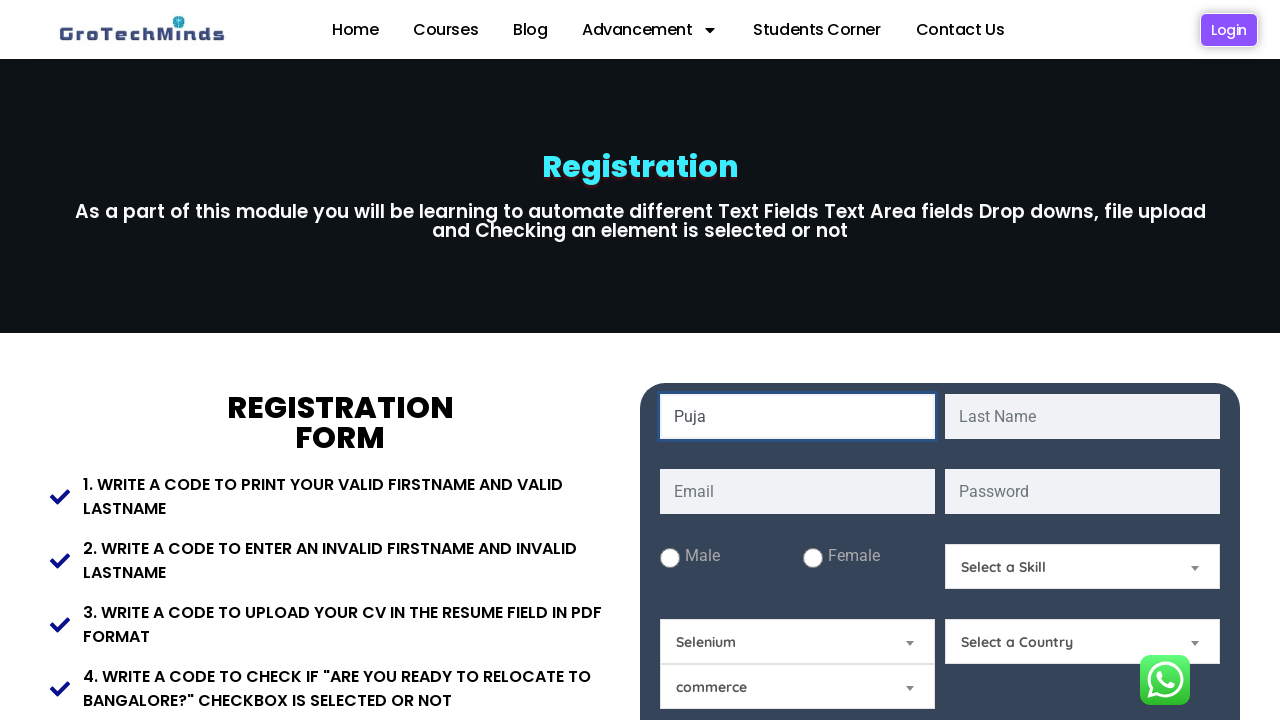

Filled last name field with 'Kumari' on #lname
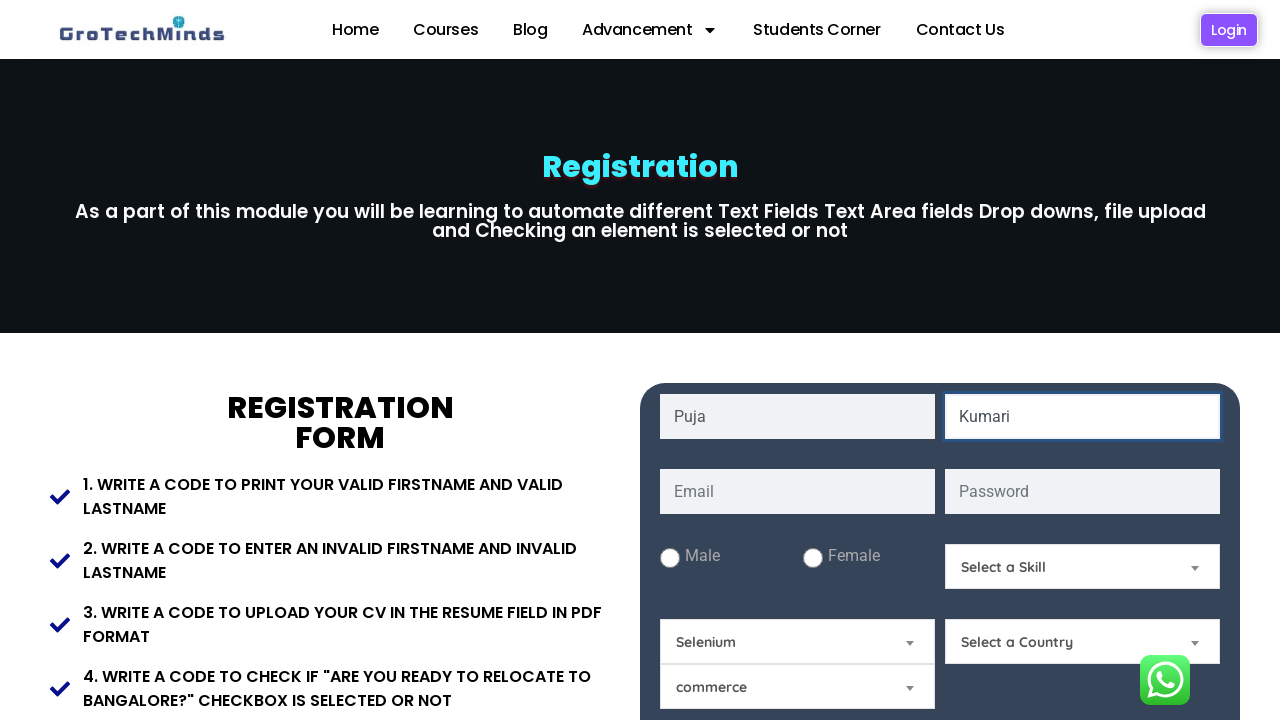

Filled email field with 'testuser892@example.com' on #email
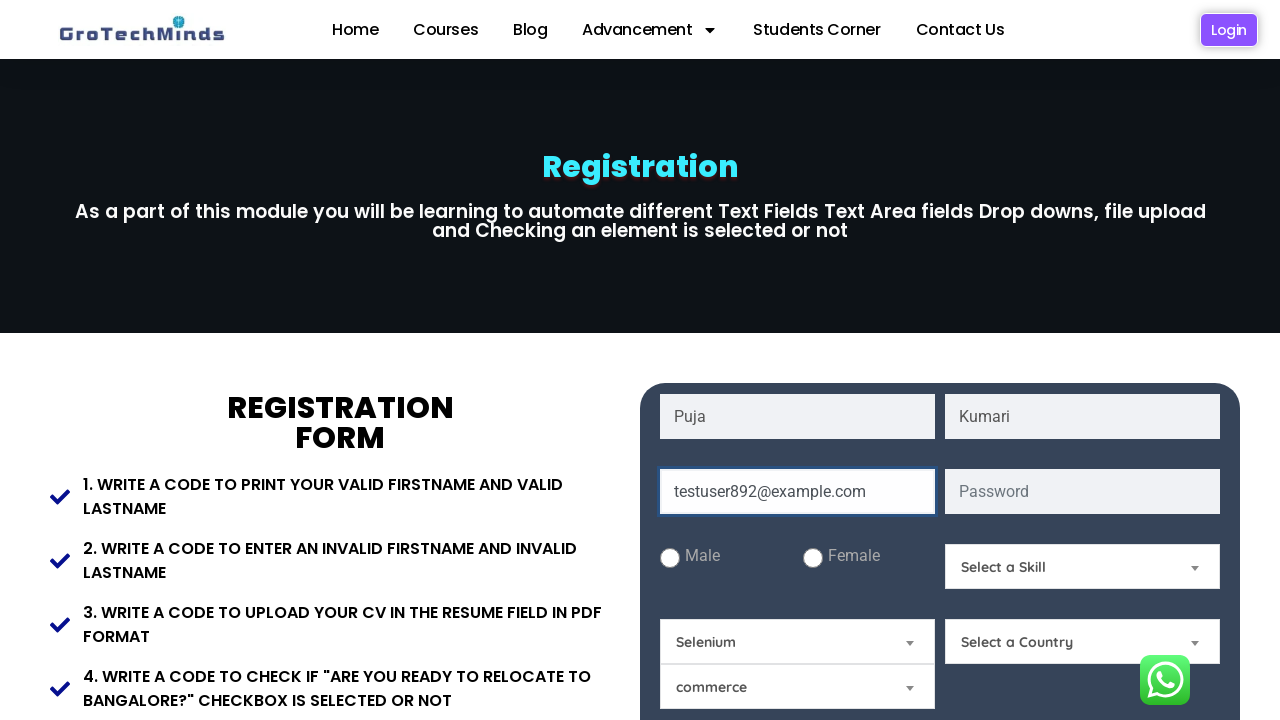

Filled password field with secure password on #password
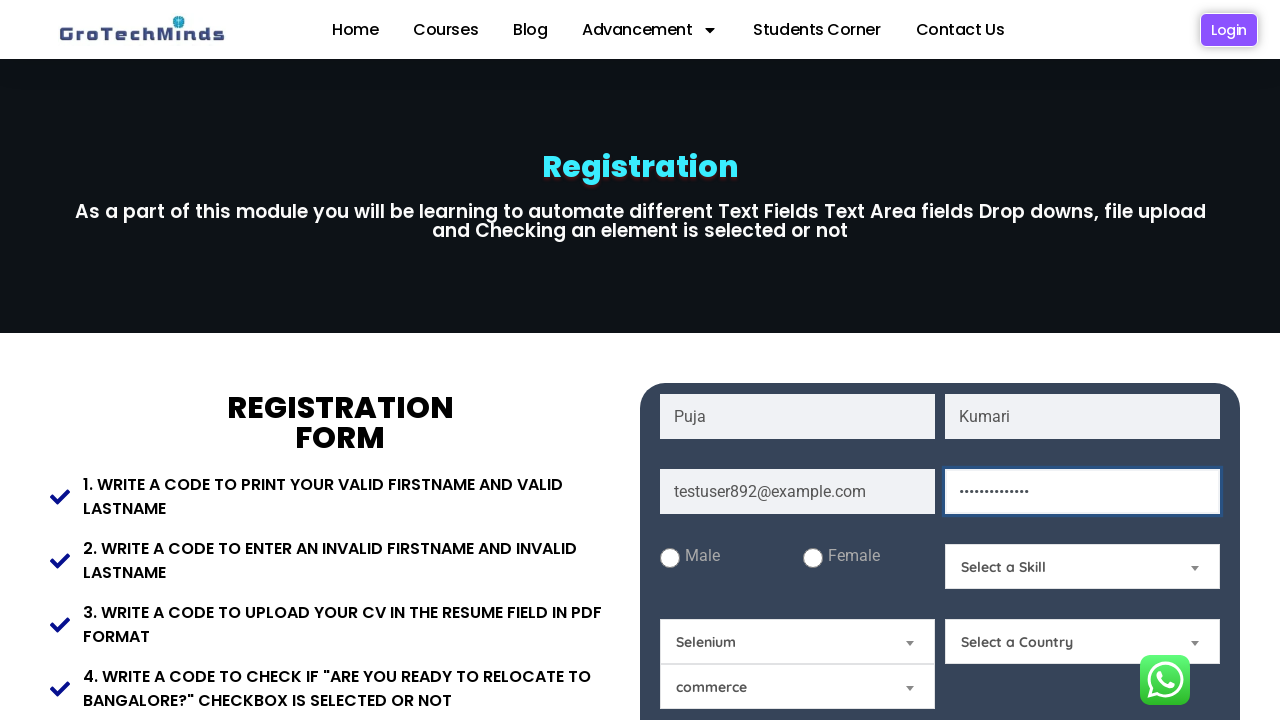

Selected skill from dropdown (index 1) on select[name='Skills']
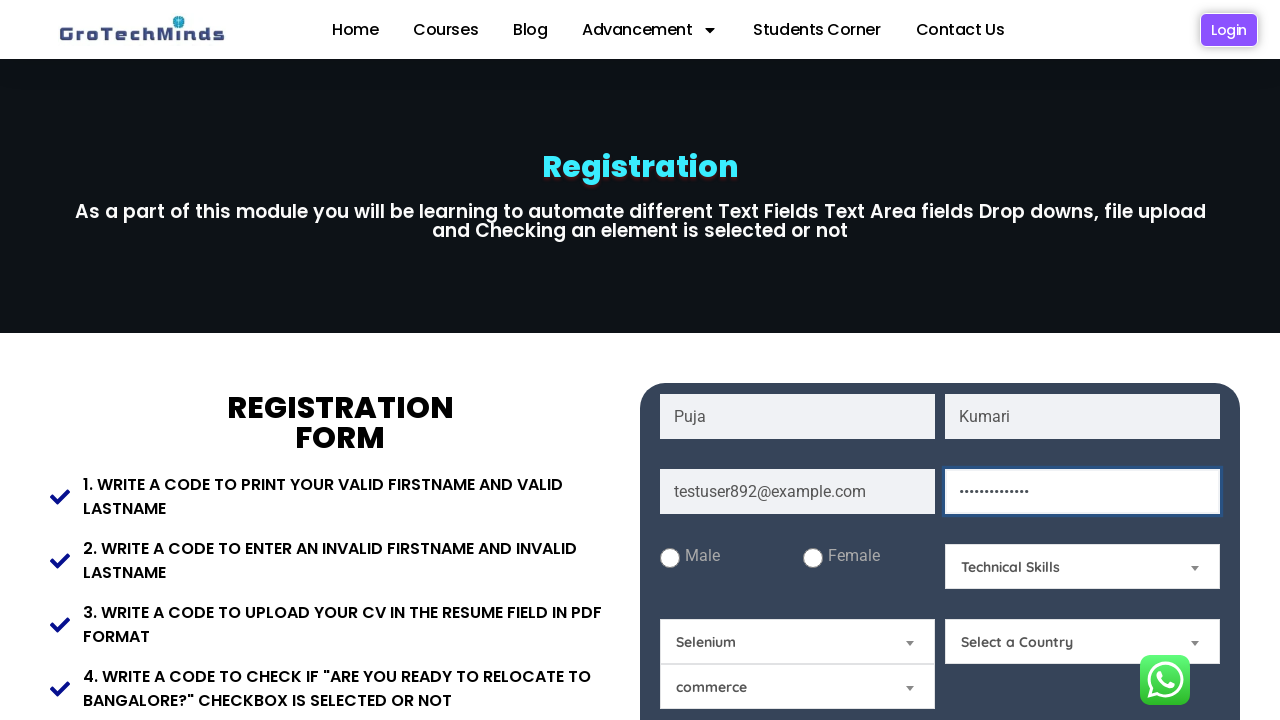

Selected country from dropdown (index 7) on select[name='Country']
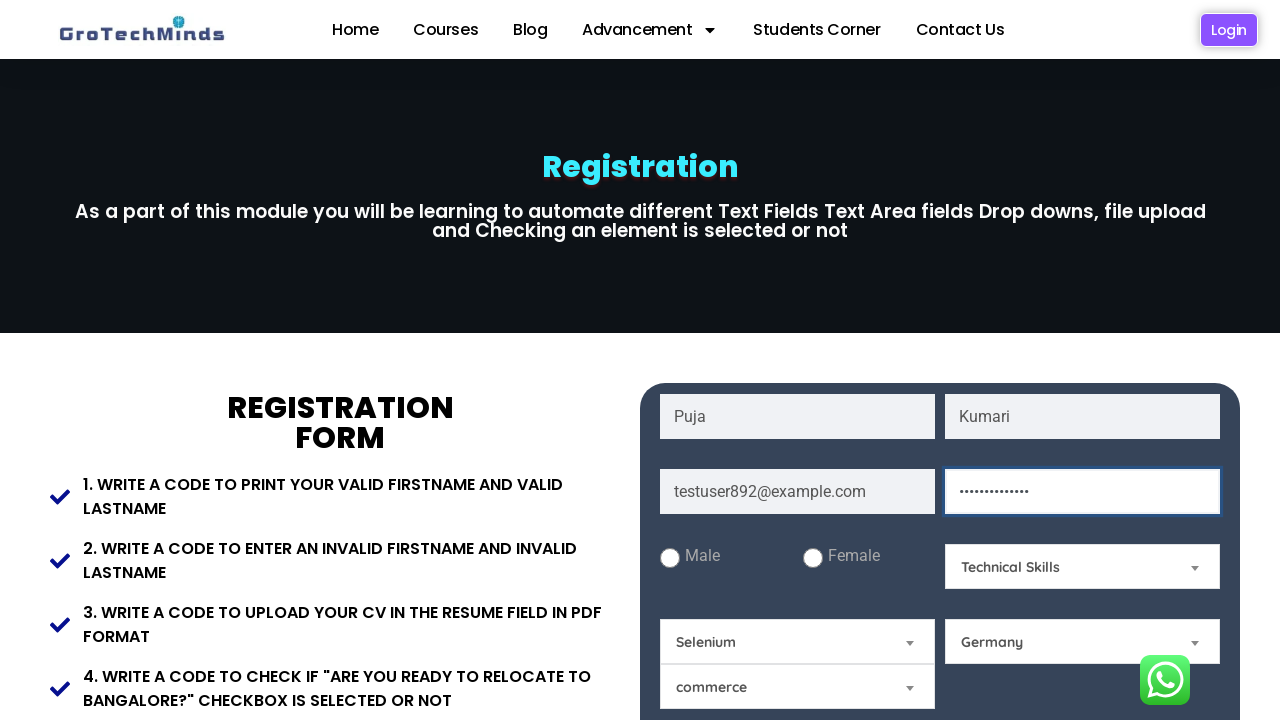

Filled present address field with 'Bangalore' on #Present-Address
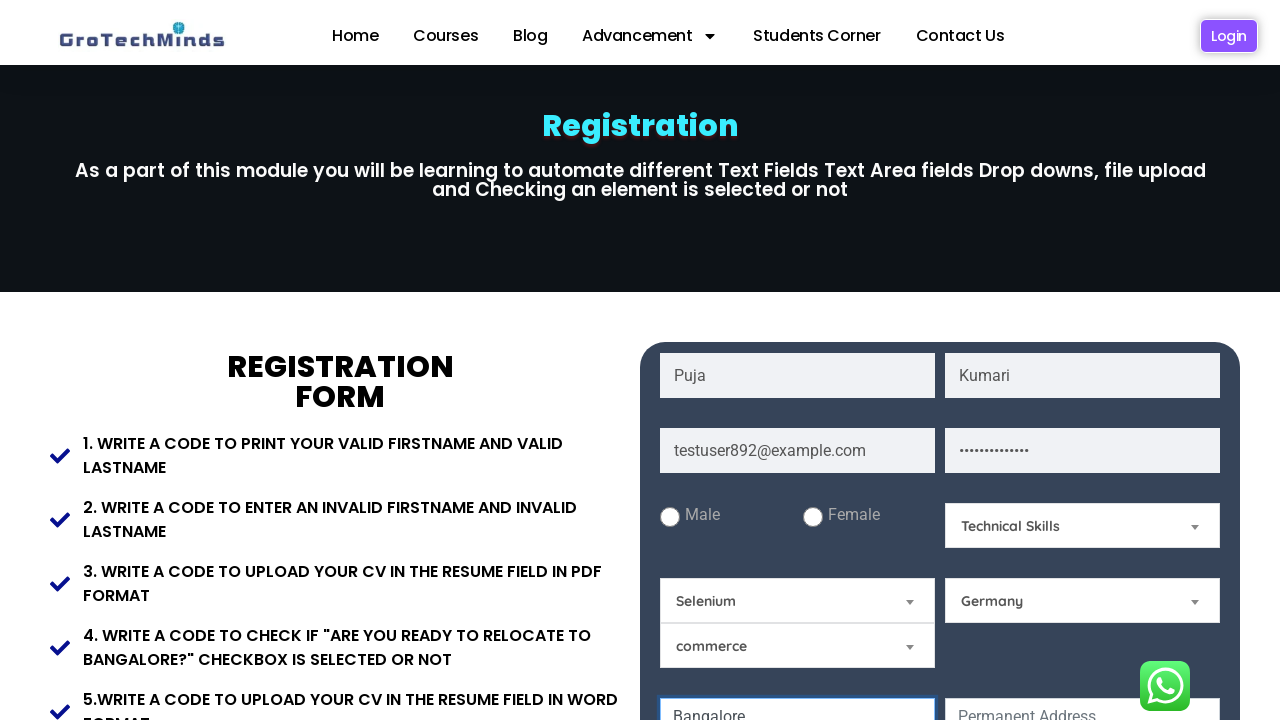

Filled permanent address field with 'Bihar' on #Permanent-Address
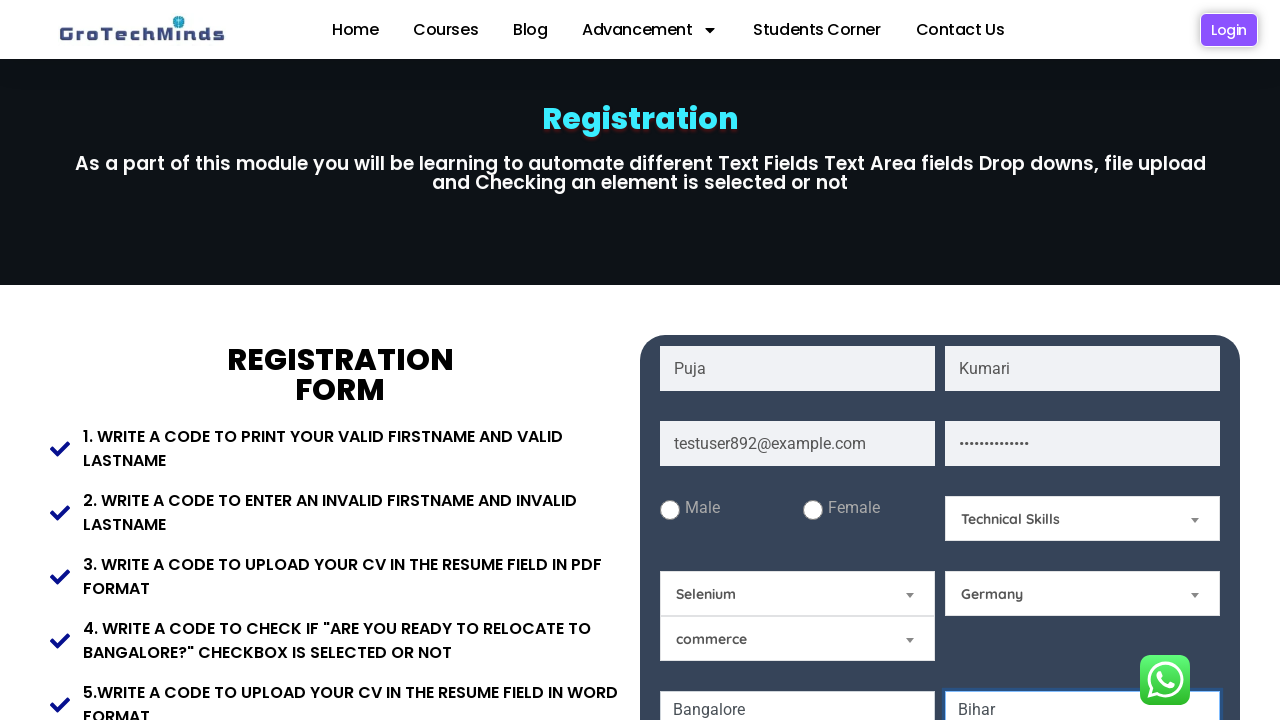

Filled pincode field with '560045' on #Pincode
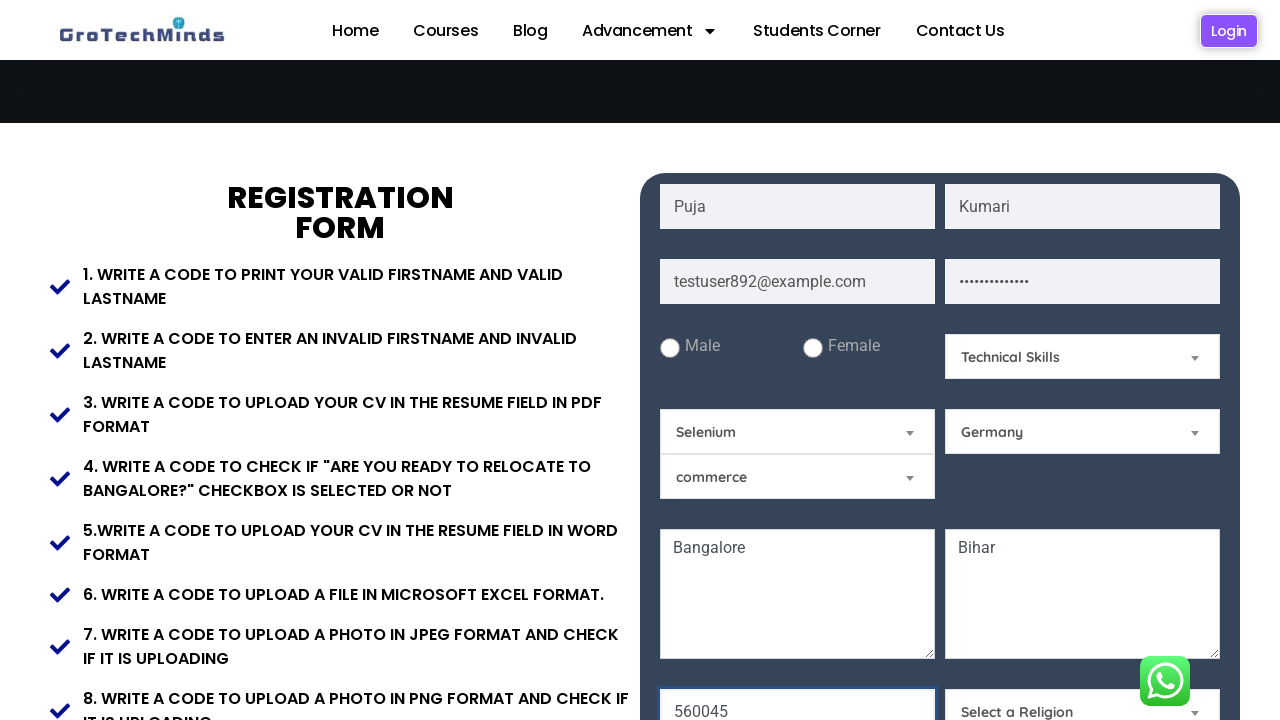

Selected religion from dropdown (index 1) on select[name='Relegion']
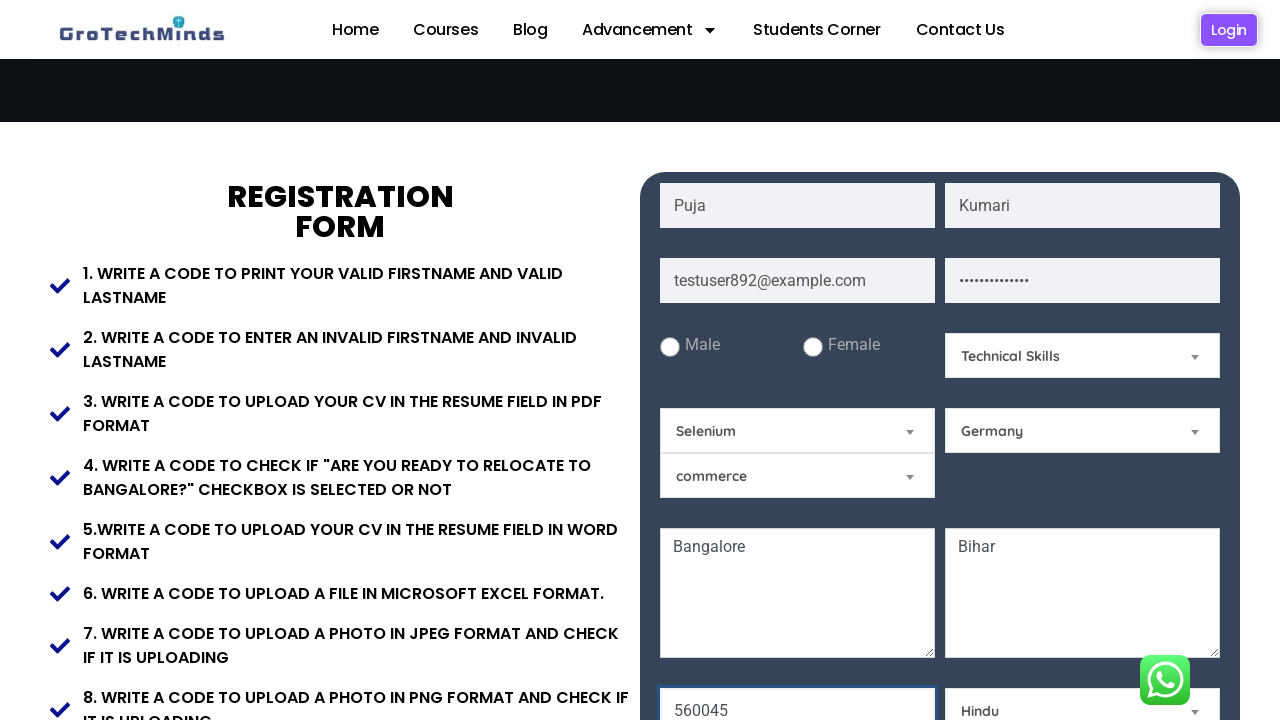

Clicked relocate checkbox at (975, 360) on input[name='relocate']
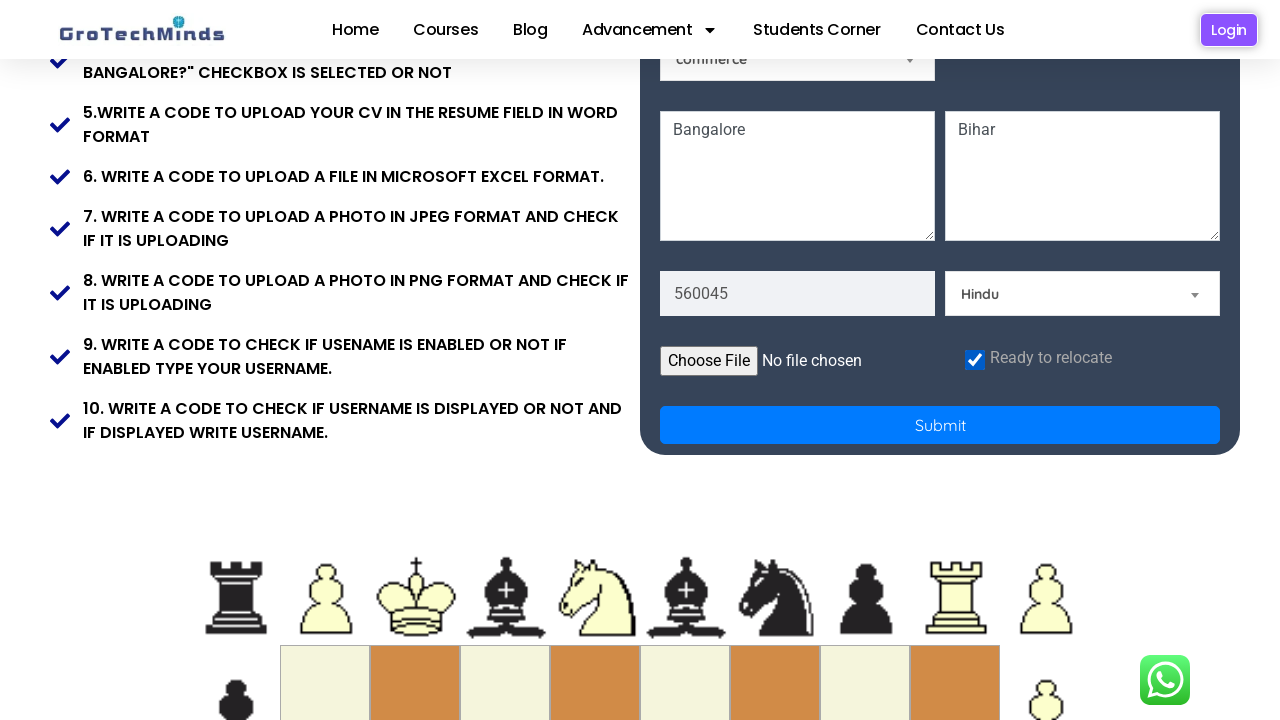

Clicked submit button to submit registration form at (940, 425) on button[name='Submit'], input[name='Submit']
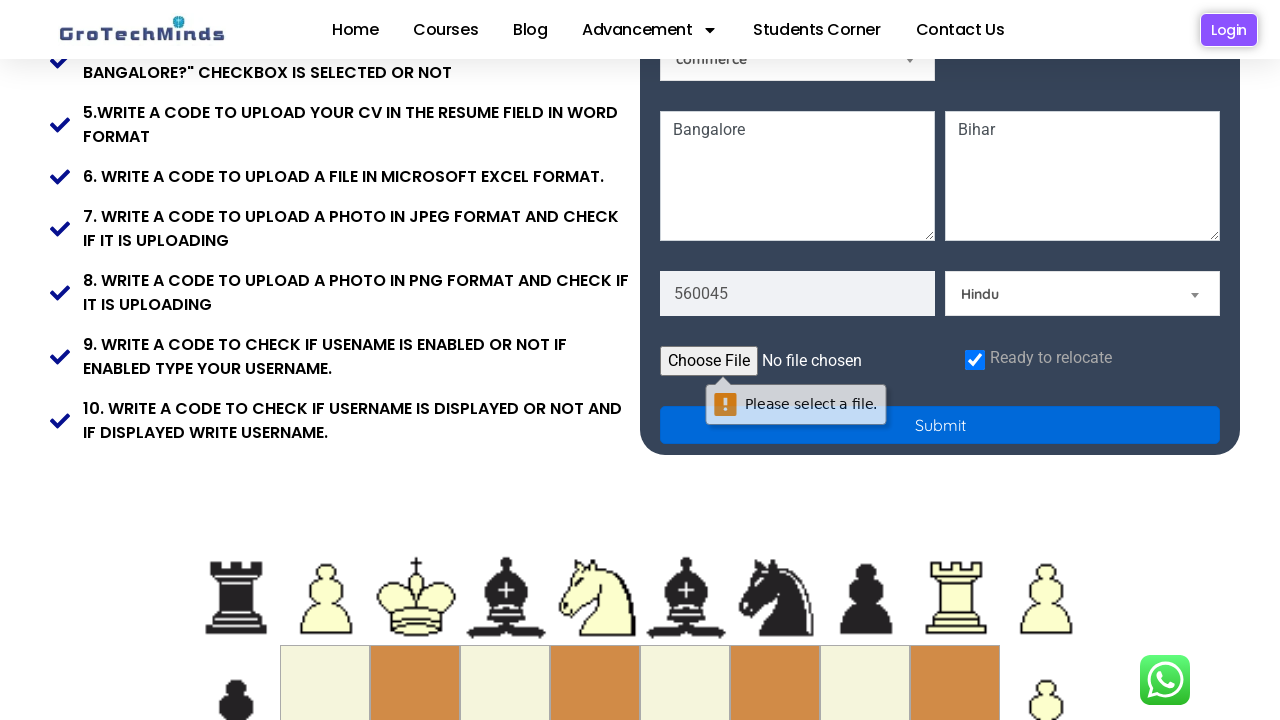

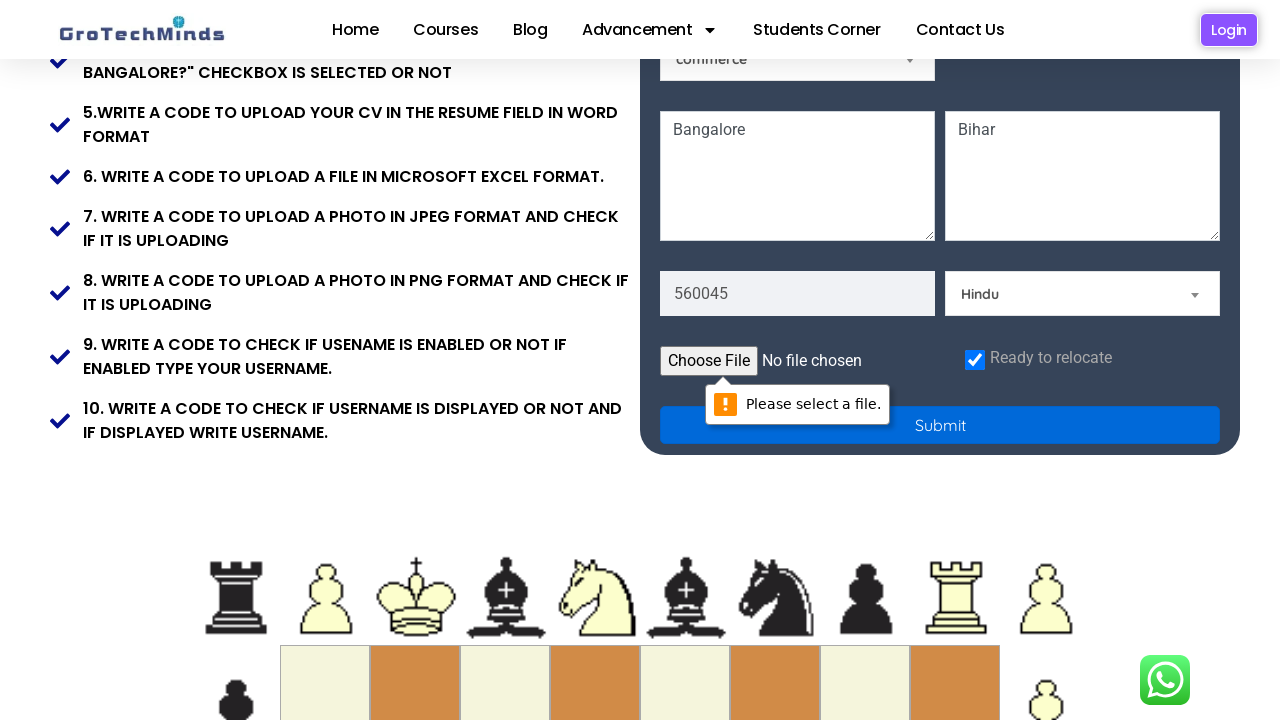